Tests JavaScript alert handling by clicking a button to trigger an alert, then accepting/dismissing the alert dialog

Starting URL: https://demo.automationtesting.in/Alerts.html

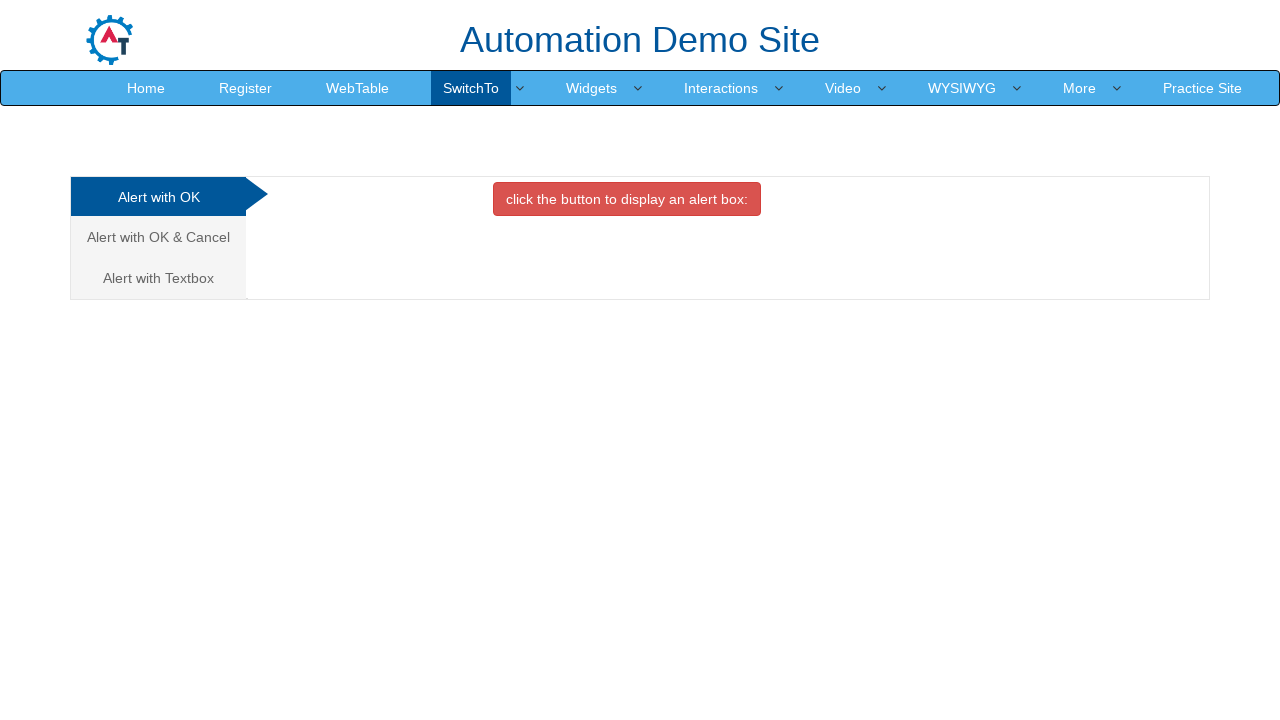

Clicked on the OK Tab to switch to alert section at (158, 197) on .analystic[href='#OKTab']
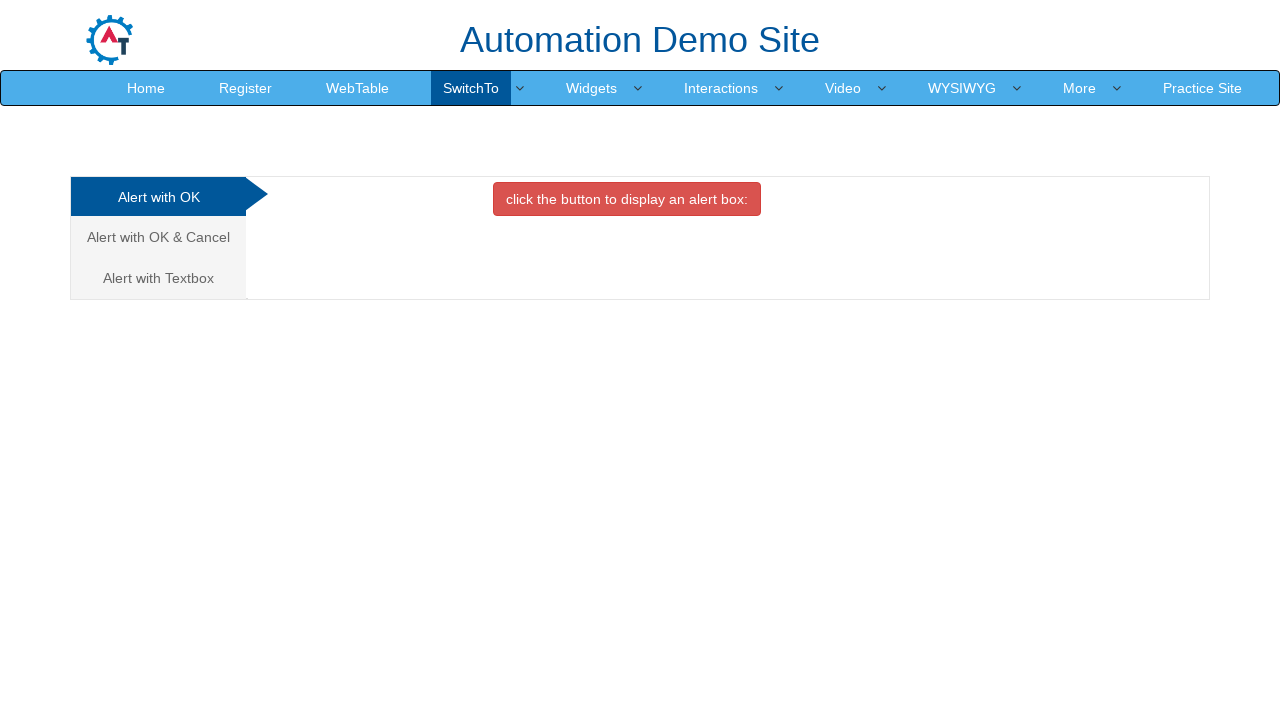

Clicked the button that triggers the JavaScript alert at (627, 199) on .btn.btn-danger
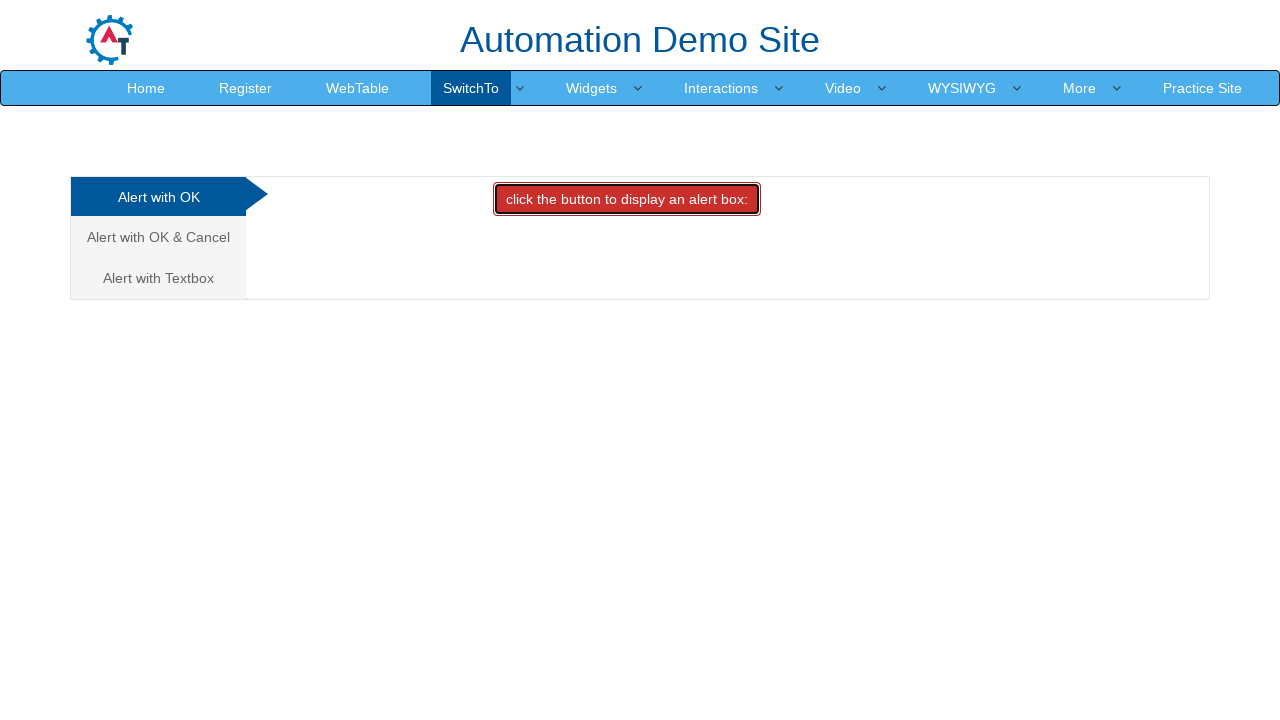

Set up dialog handler to accept the alert
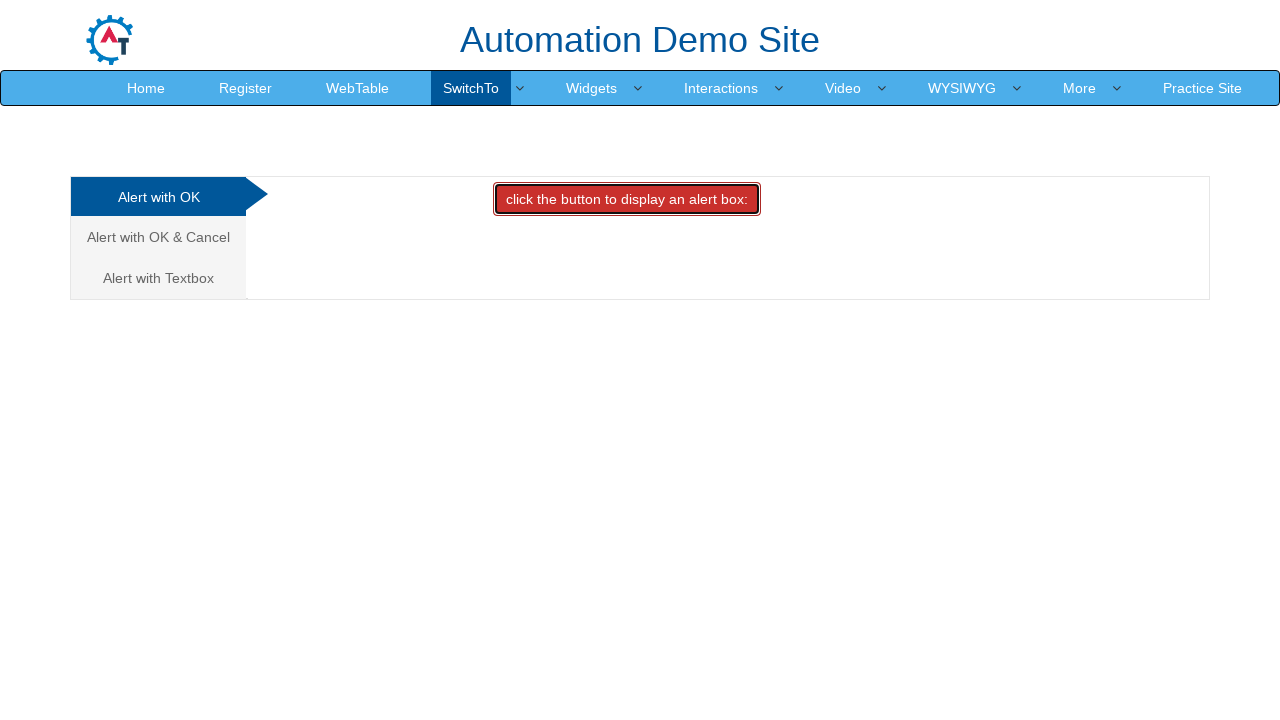

Waited for alert to be processed
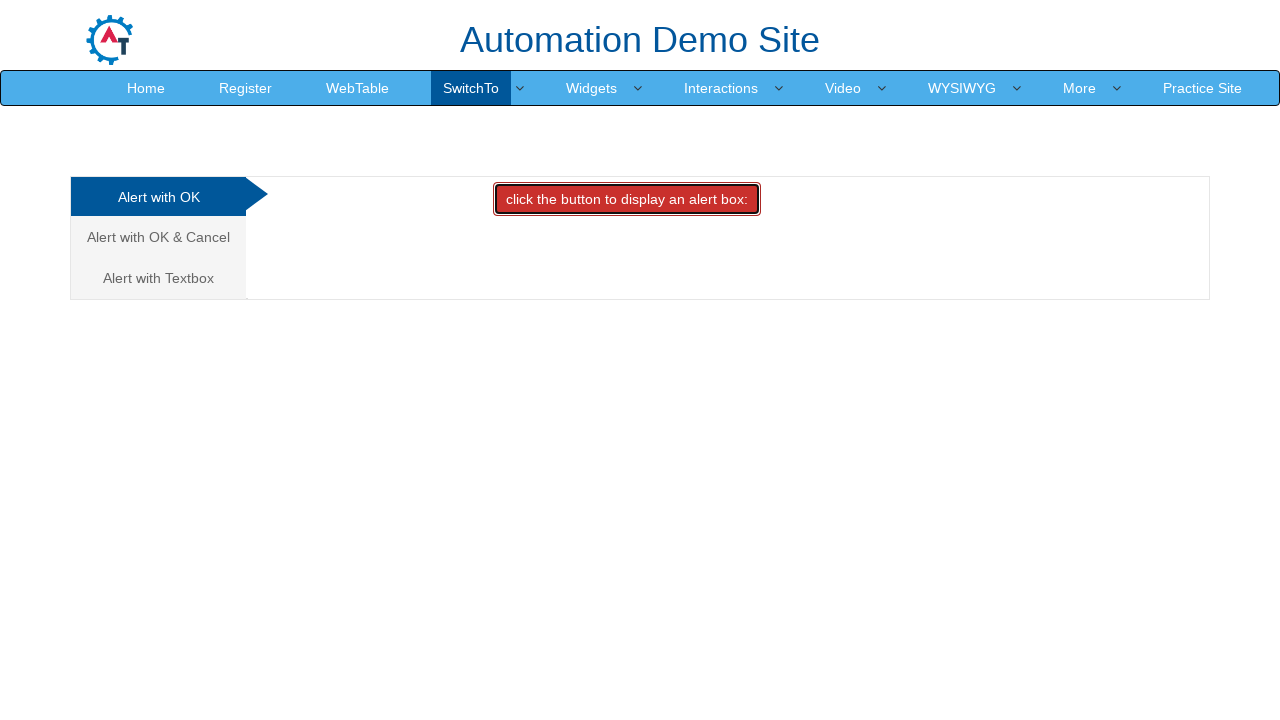

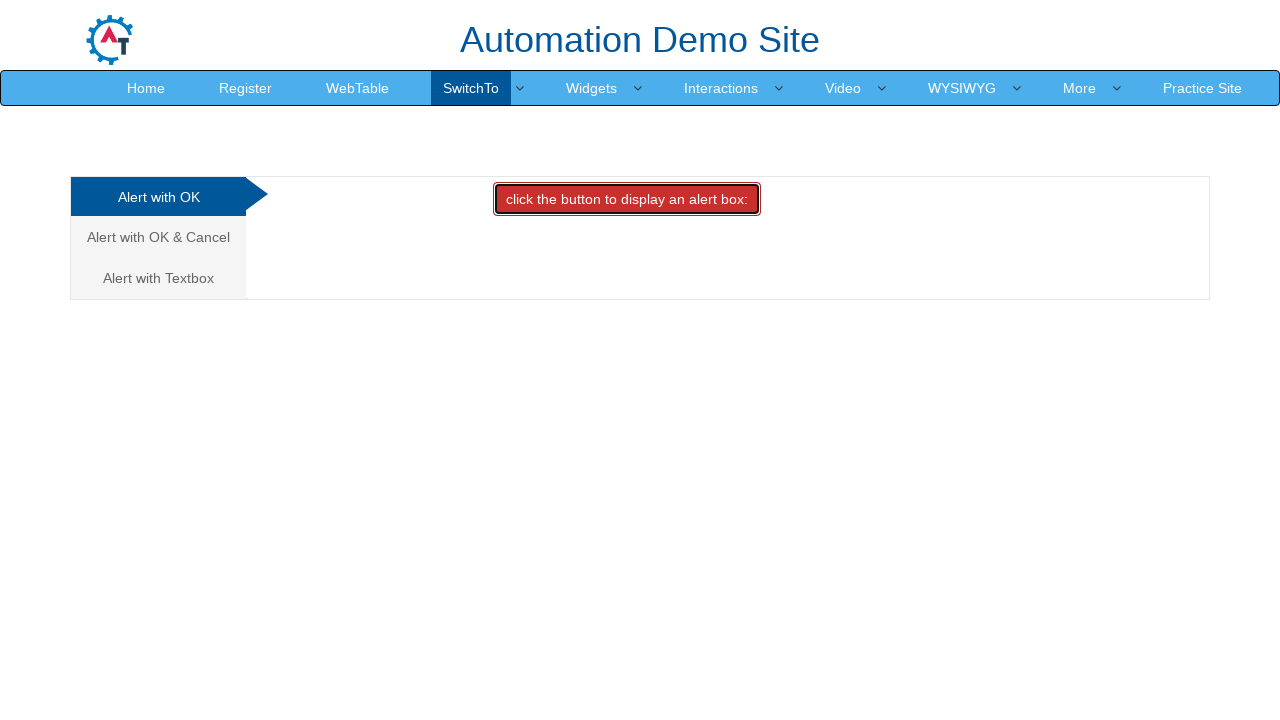